Tests various input field interactions including filling text, appending text with tab, getting field values, clearing fields, and verifying disabled/readonly states

Starting URL: https://letcode.in/edit

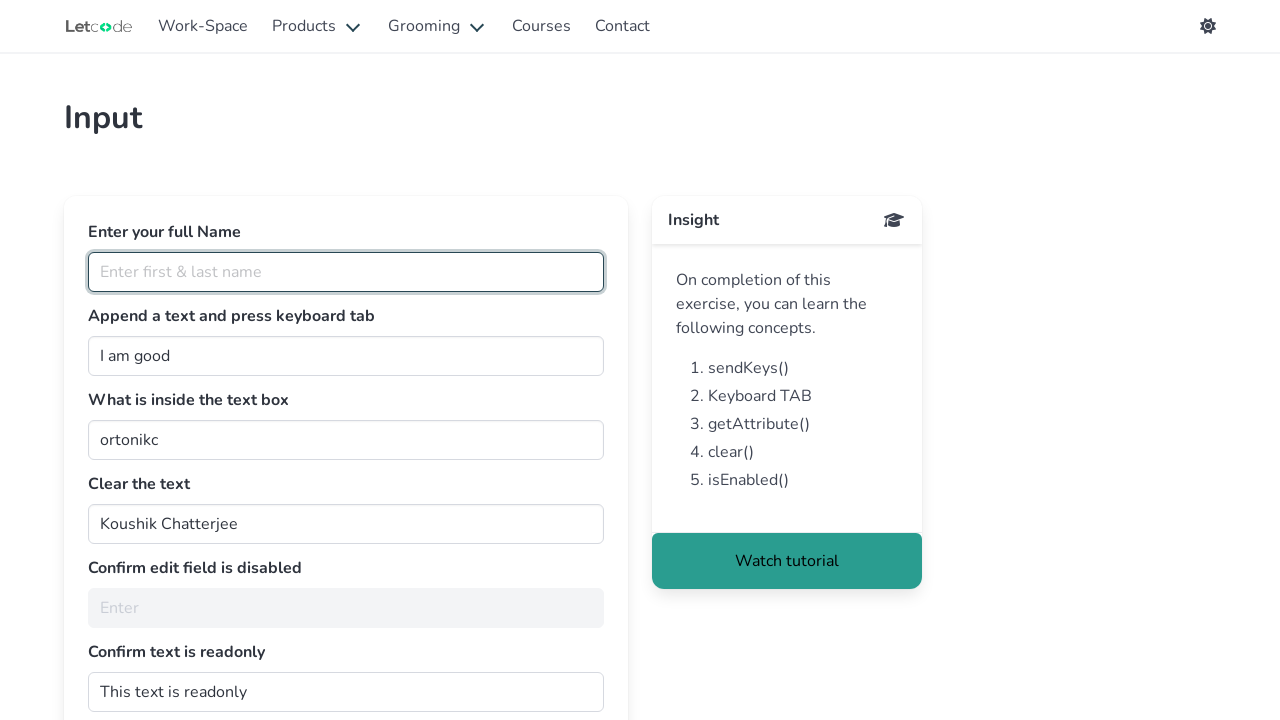

Filled full name field with 'admin' on #fullName
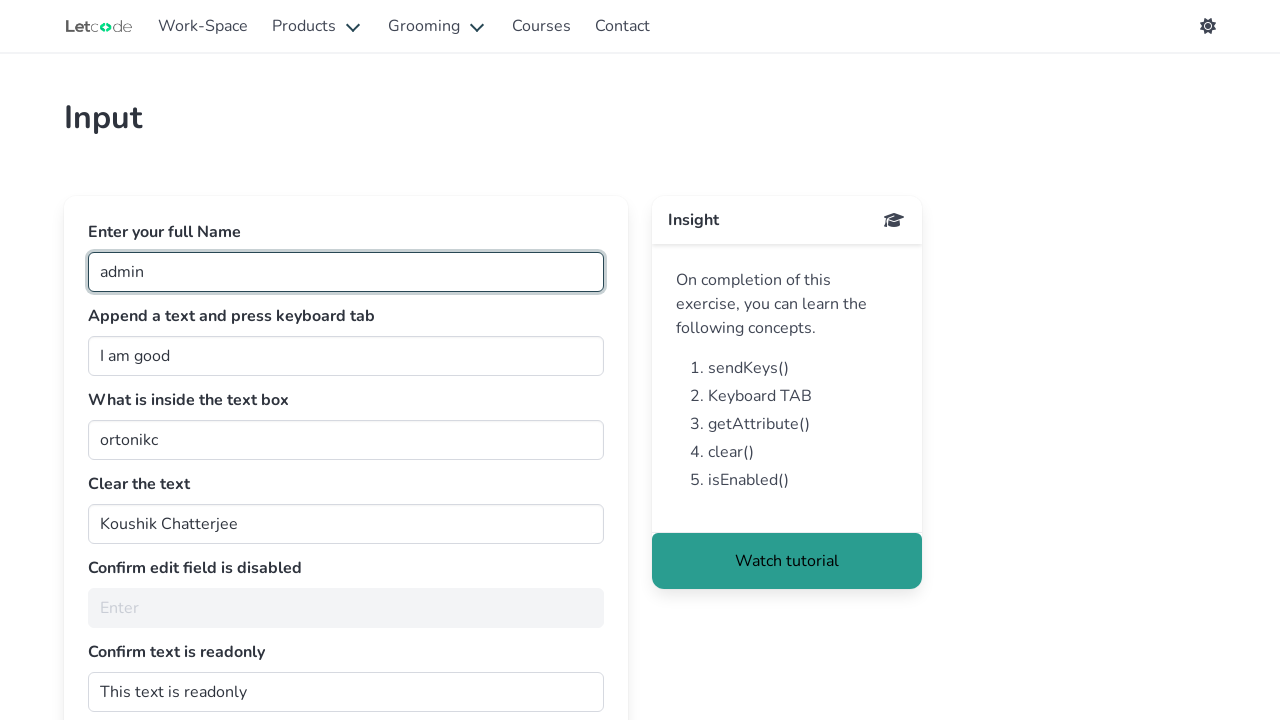

Filled join field with 'absdc' on #join
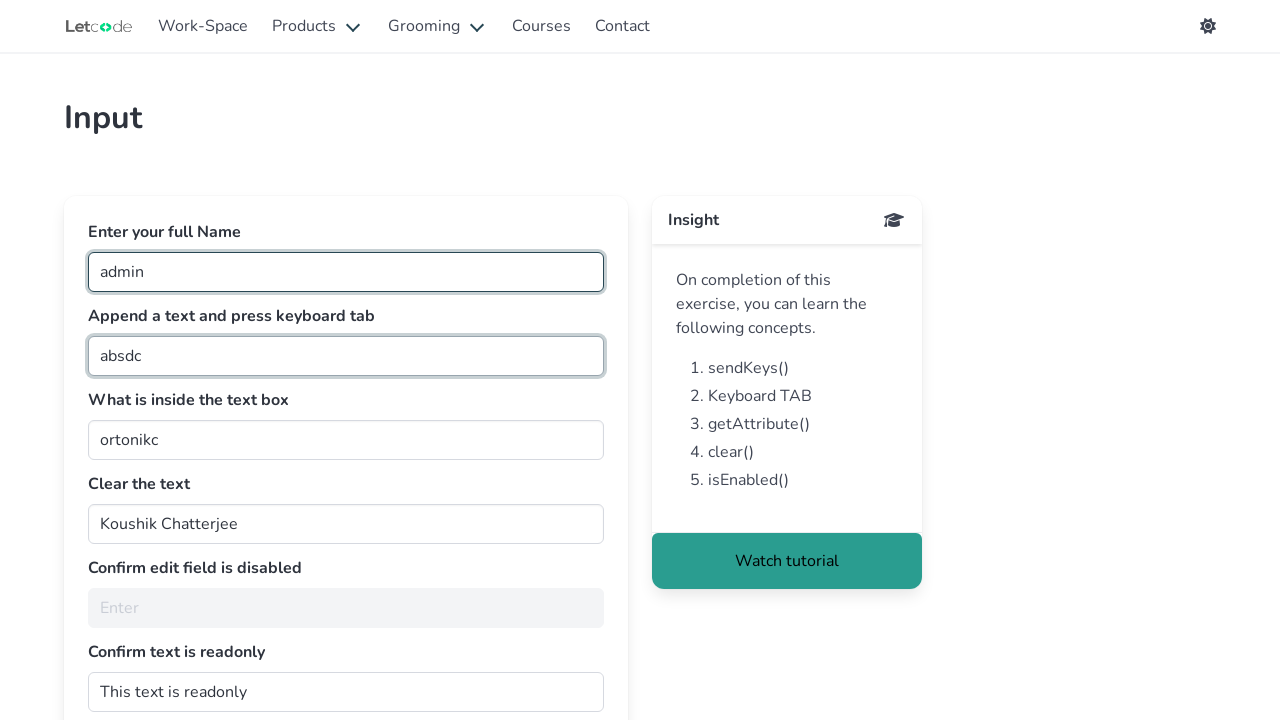

Pressed Tab key to move to next field
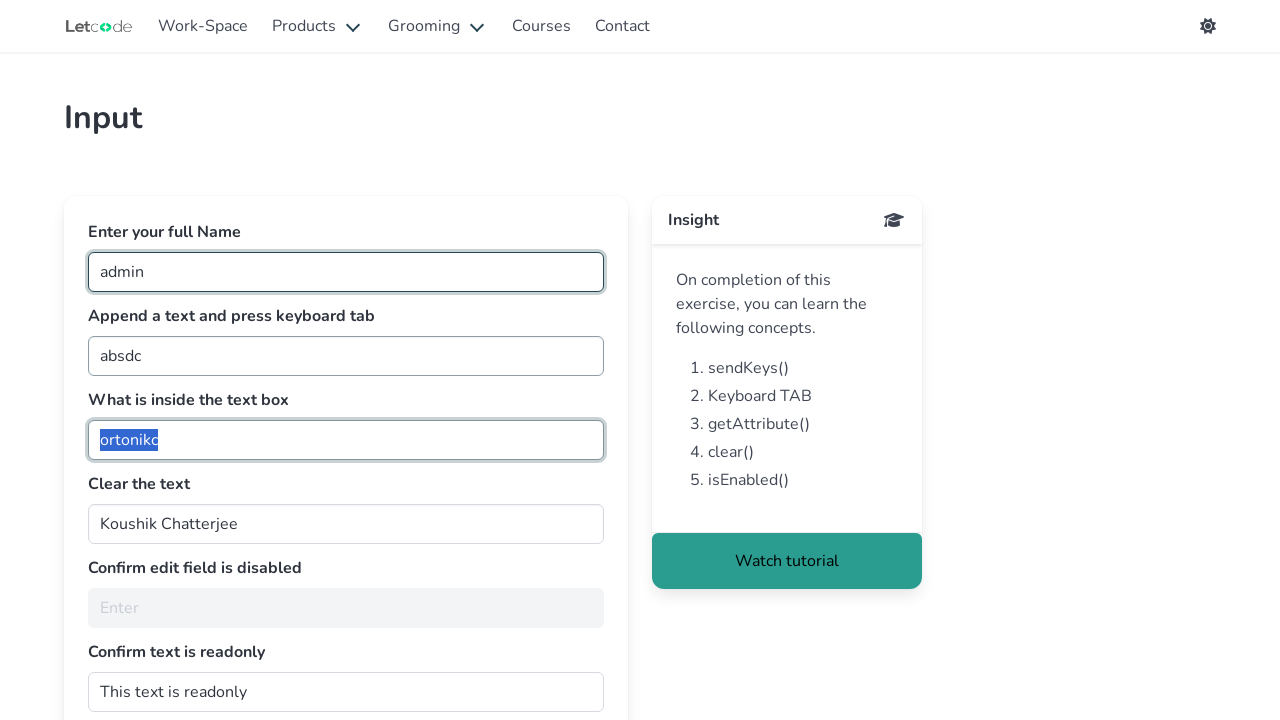

Retrieved value from getMe field: 'ortonikc'
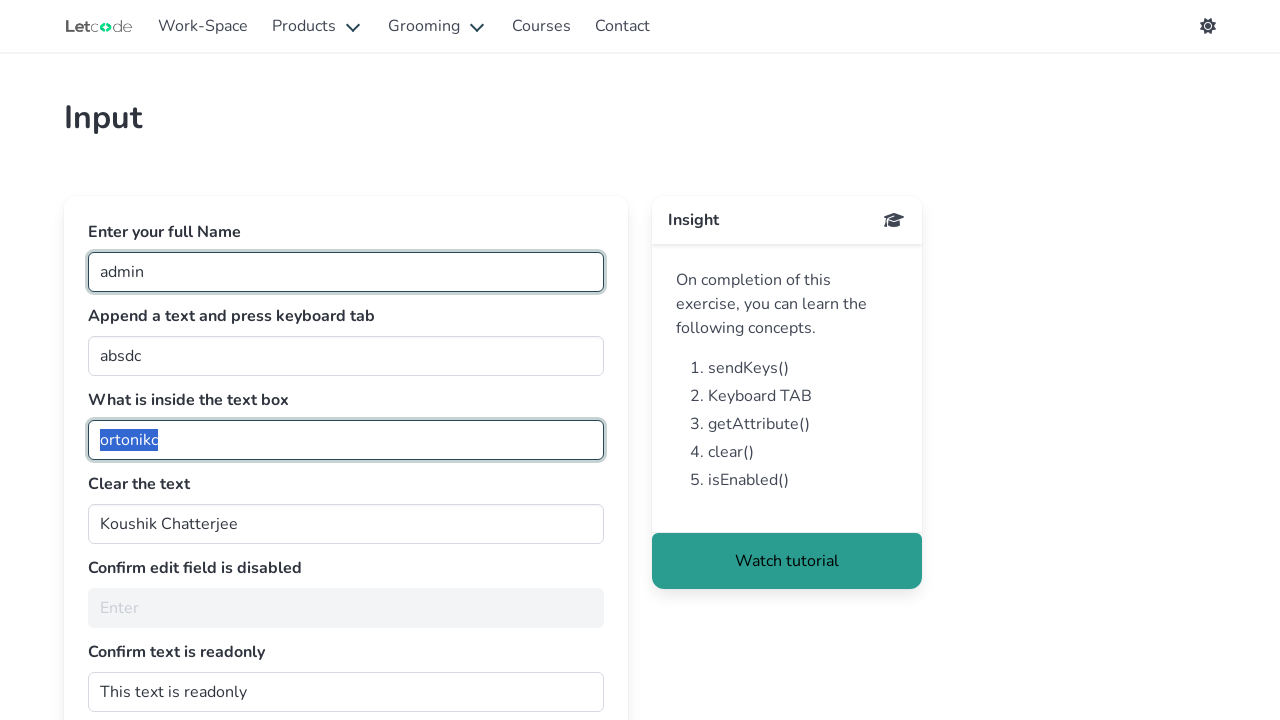

Cleared the clearMe input field on #clearMe
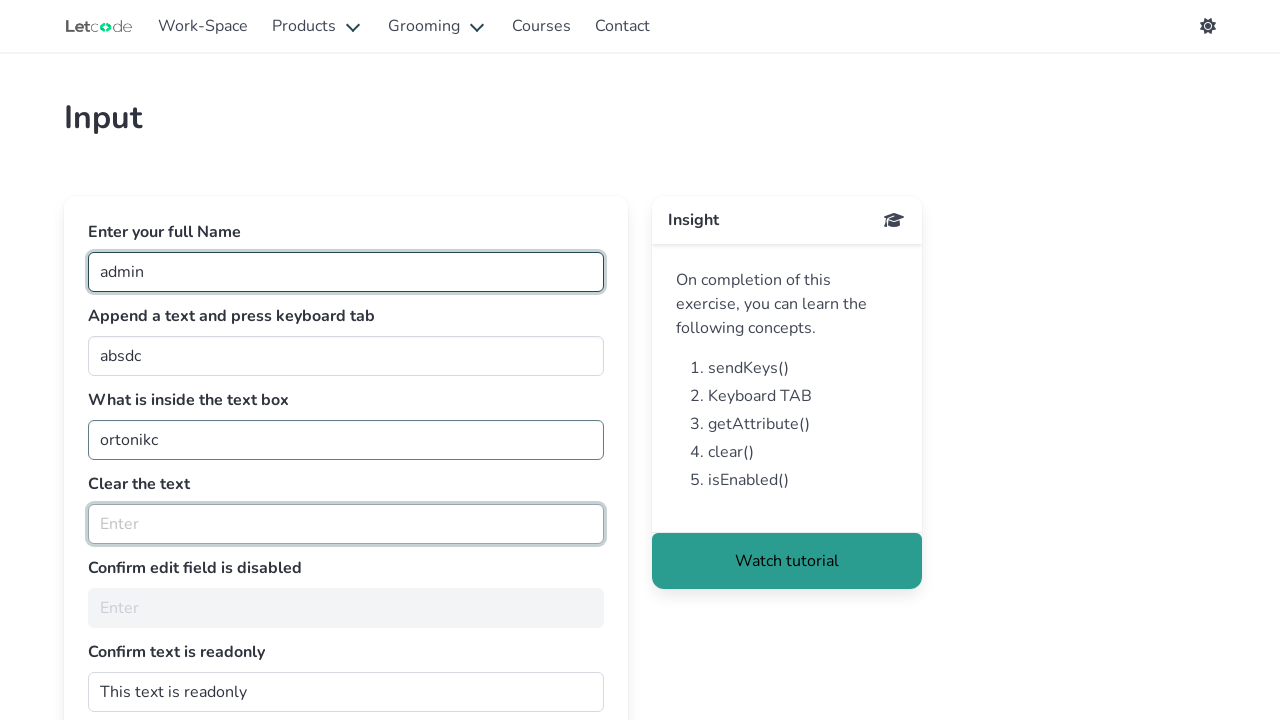

Checked if noEdit field is disabled
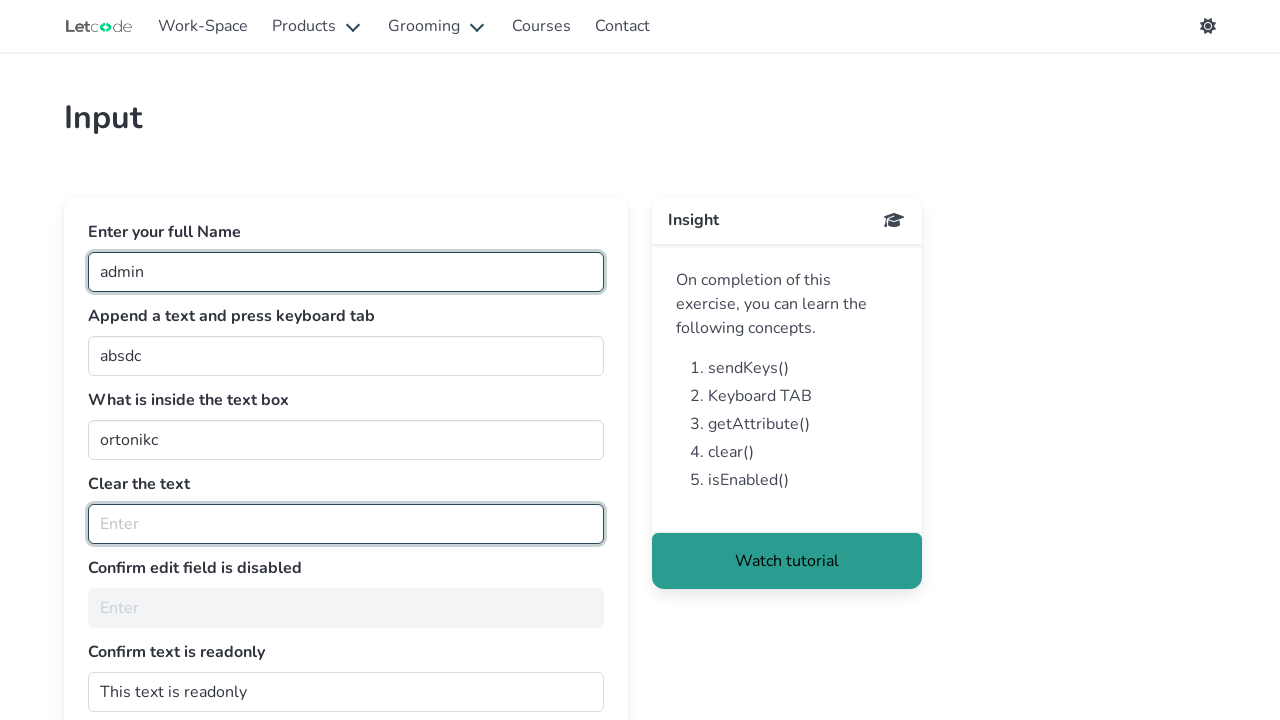

Verified that noEdit field is disabled
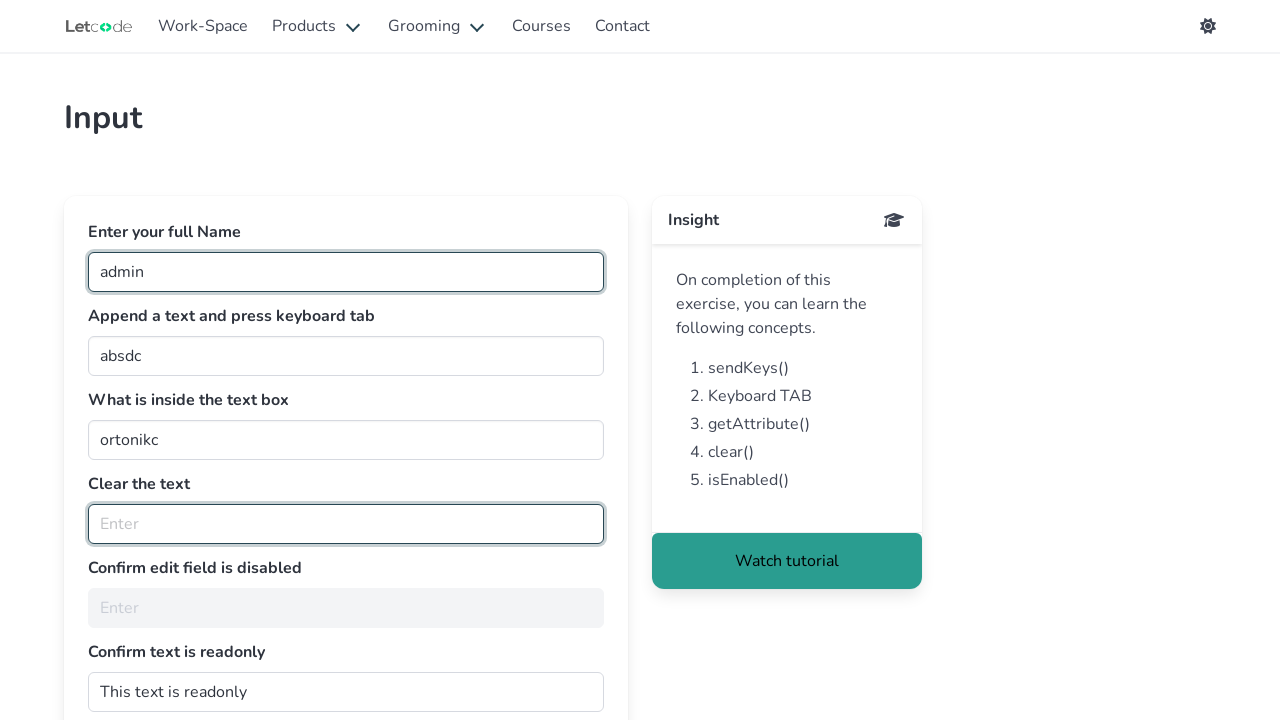

Retrieved readonly attribute from dontwrite field: ''
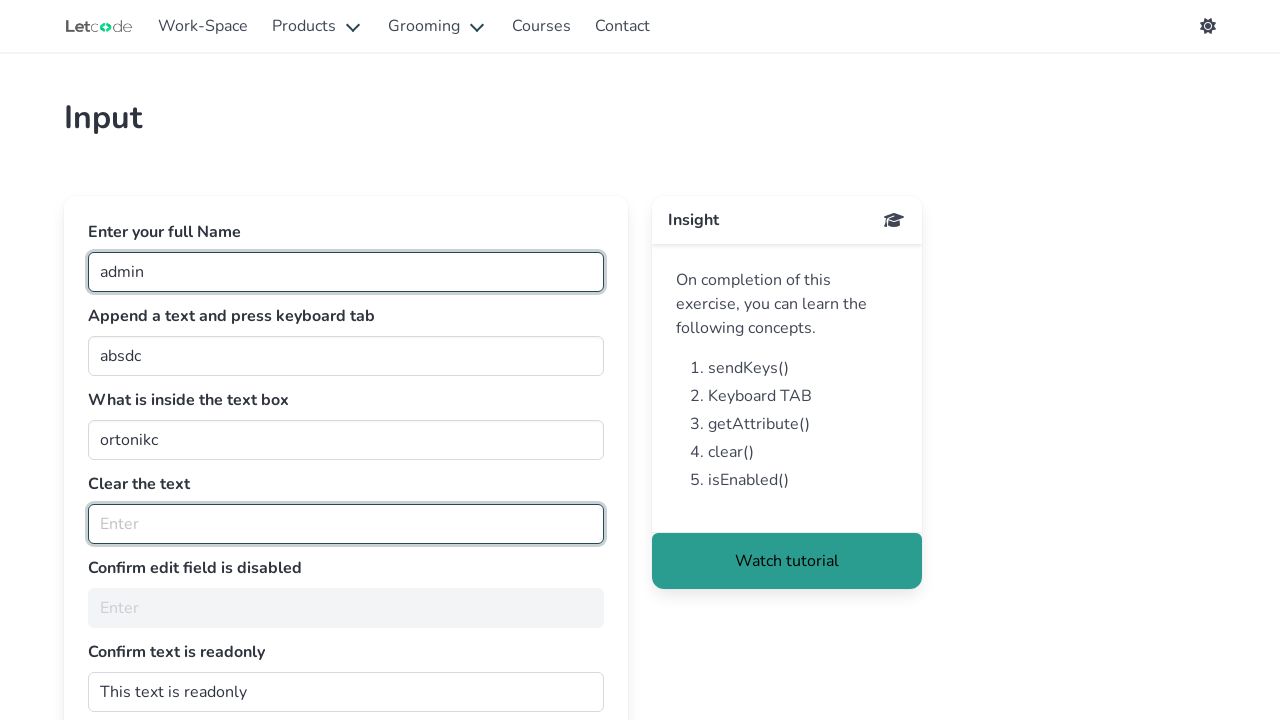

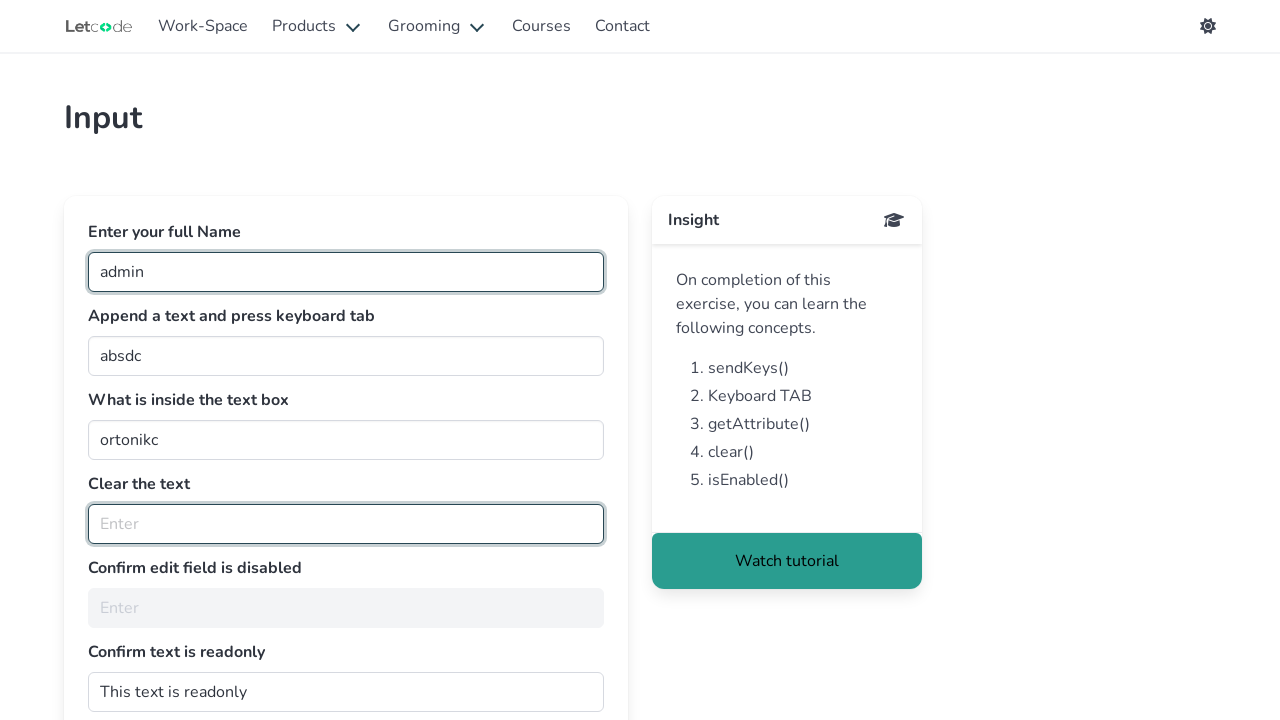